Tests dynamic checkbox removal and addition by clicking a swap button and verifying the checkbox appears and disappears with appropriate success messages

Starting URL: https://the-internet.herokuapp.com/dynamic_controls

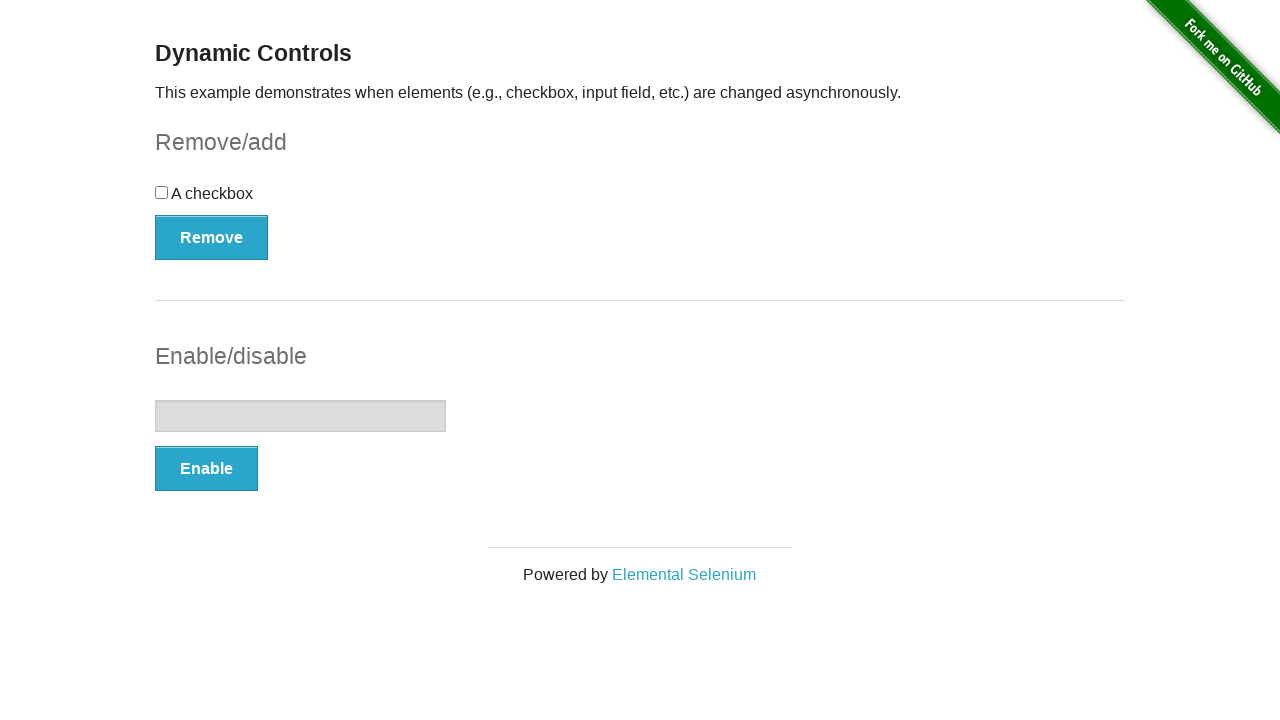

Verified checkbox is initially present
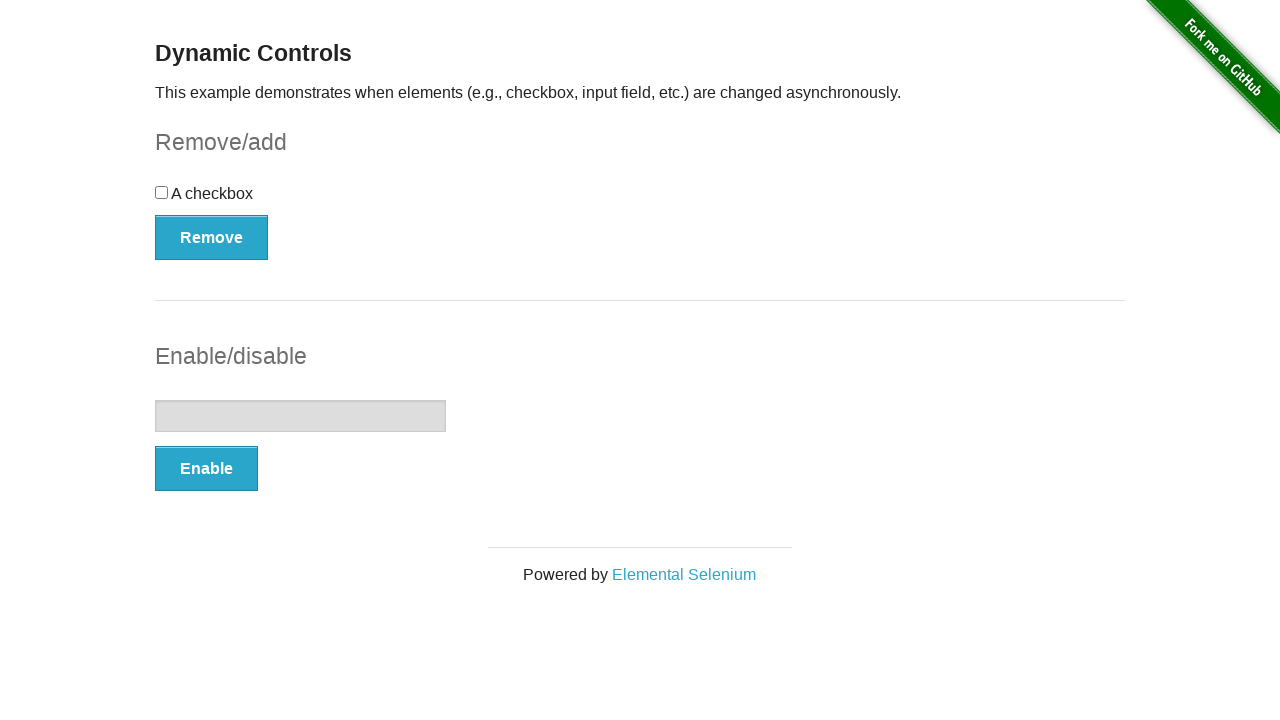

Clicked the Remove button to remove checkbox at (212, 237) on button[onclick='swapCheckbox()']
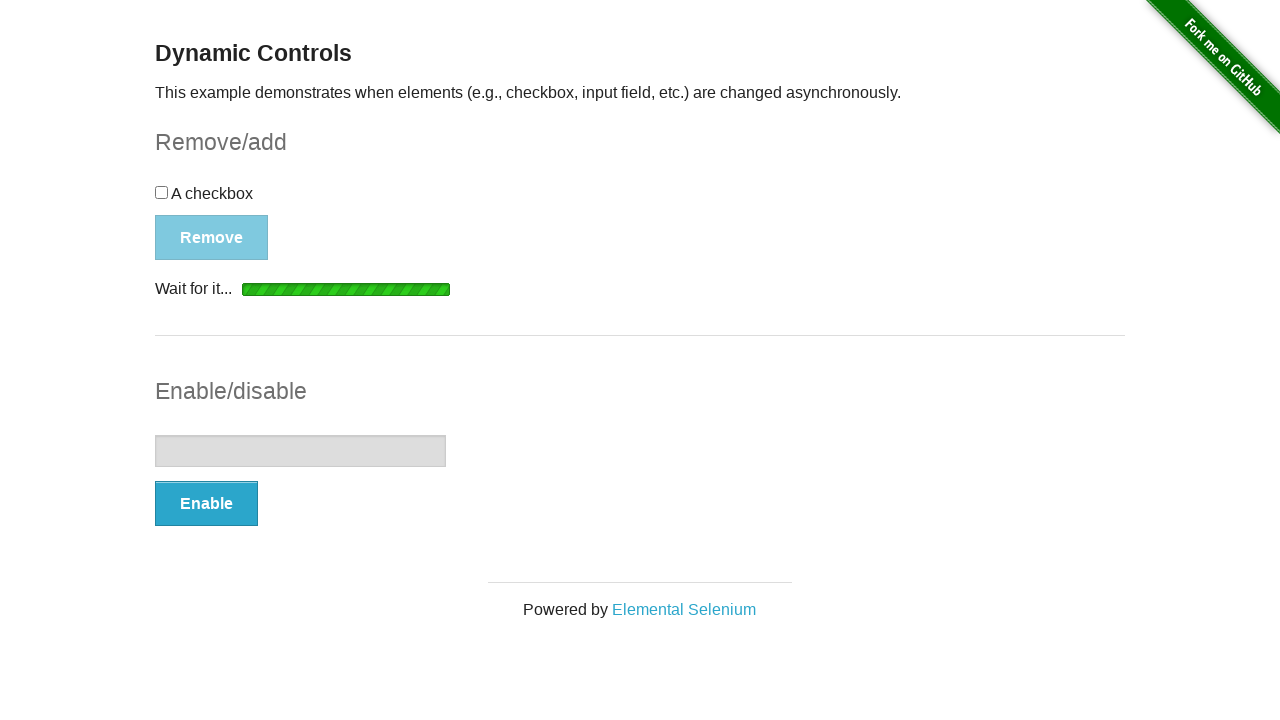

Success message appeared
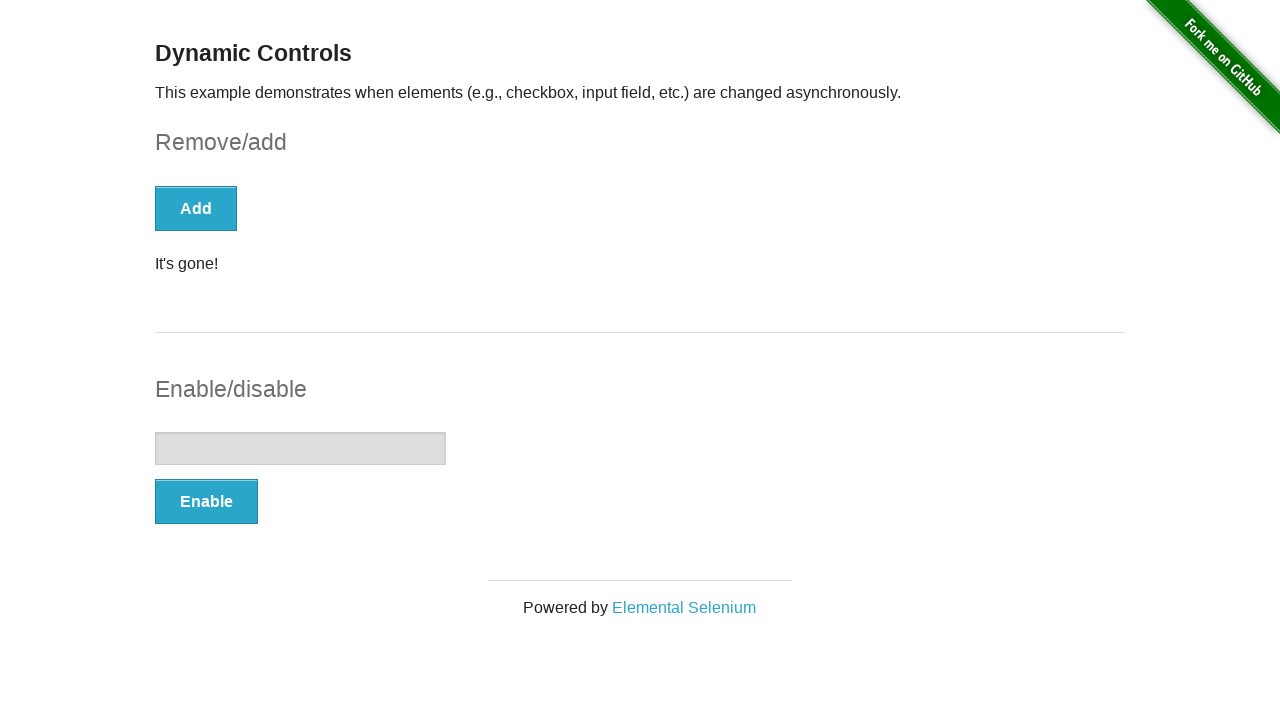

Verified success message is visible
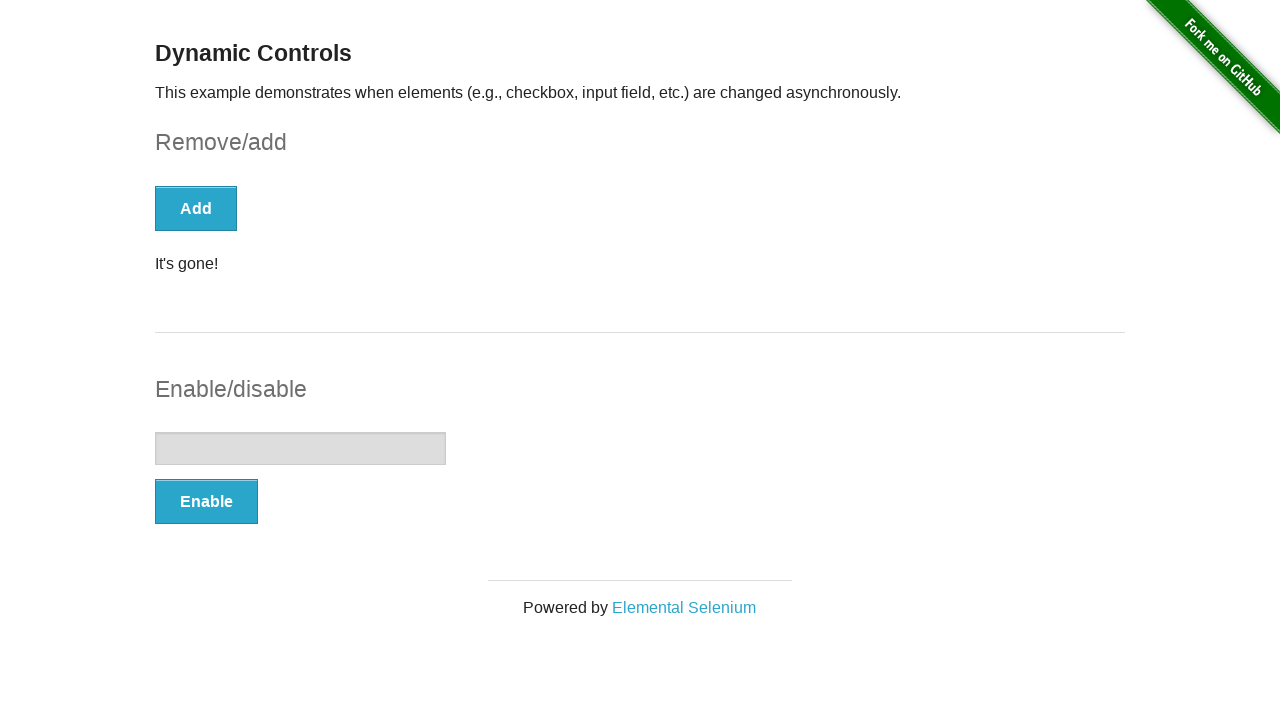

Verified success message text is 'It's gone!'
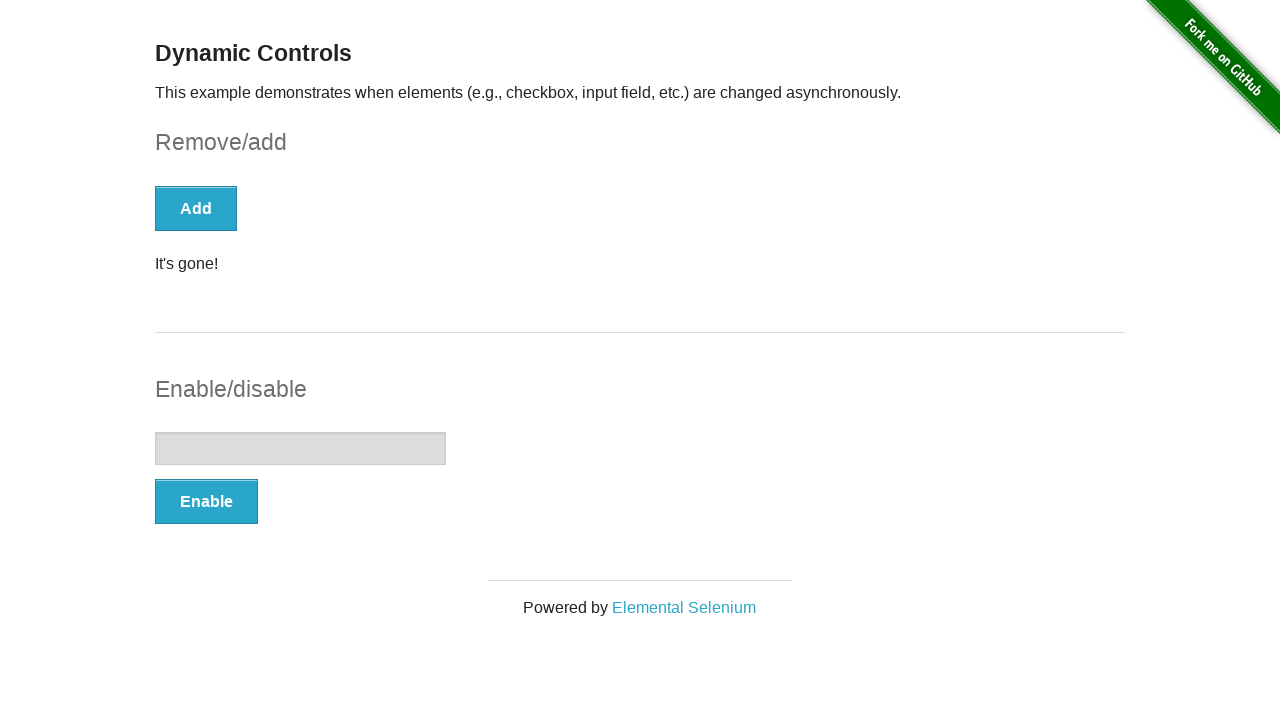

Verified checkbox has been removed
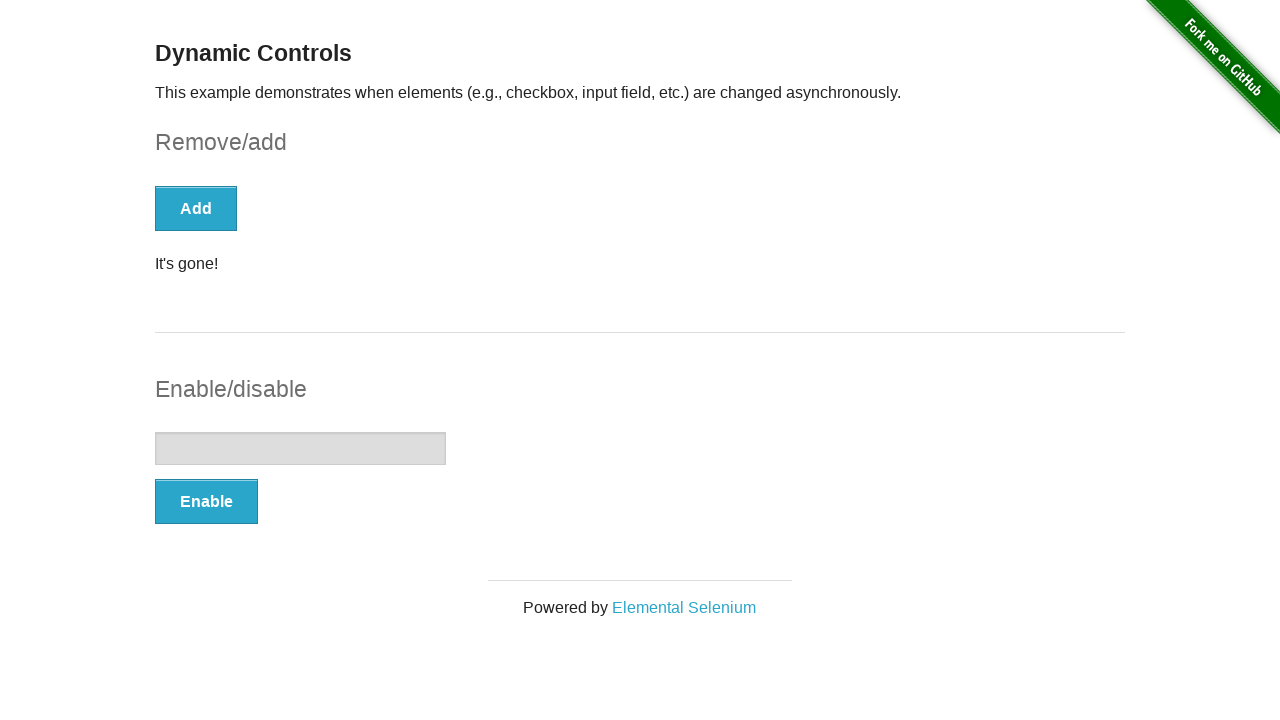

Clicked the Add button to add checkbox back at (196, 208) on button[onclick='swapCheckbox()']
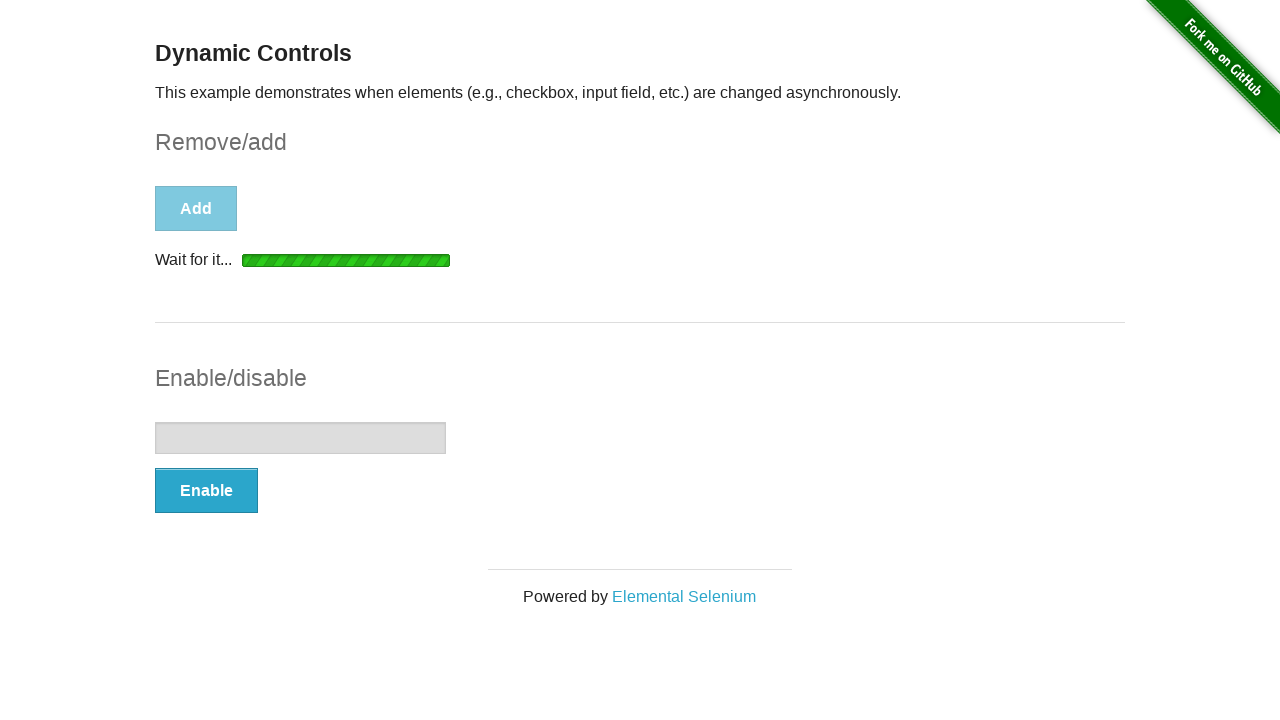

Success message 'It's back!' appeared
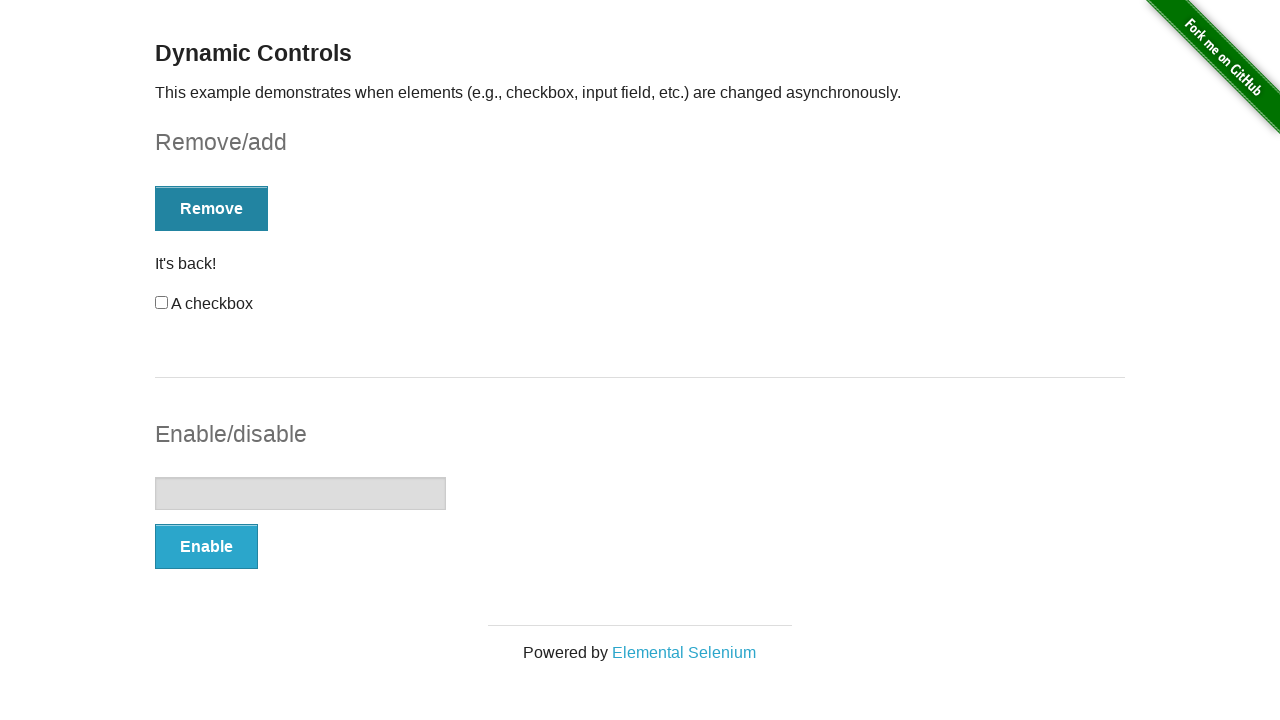

Verified success message is visible
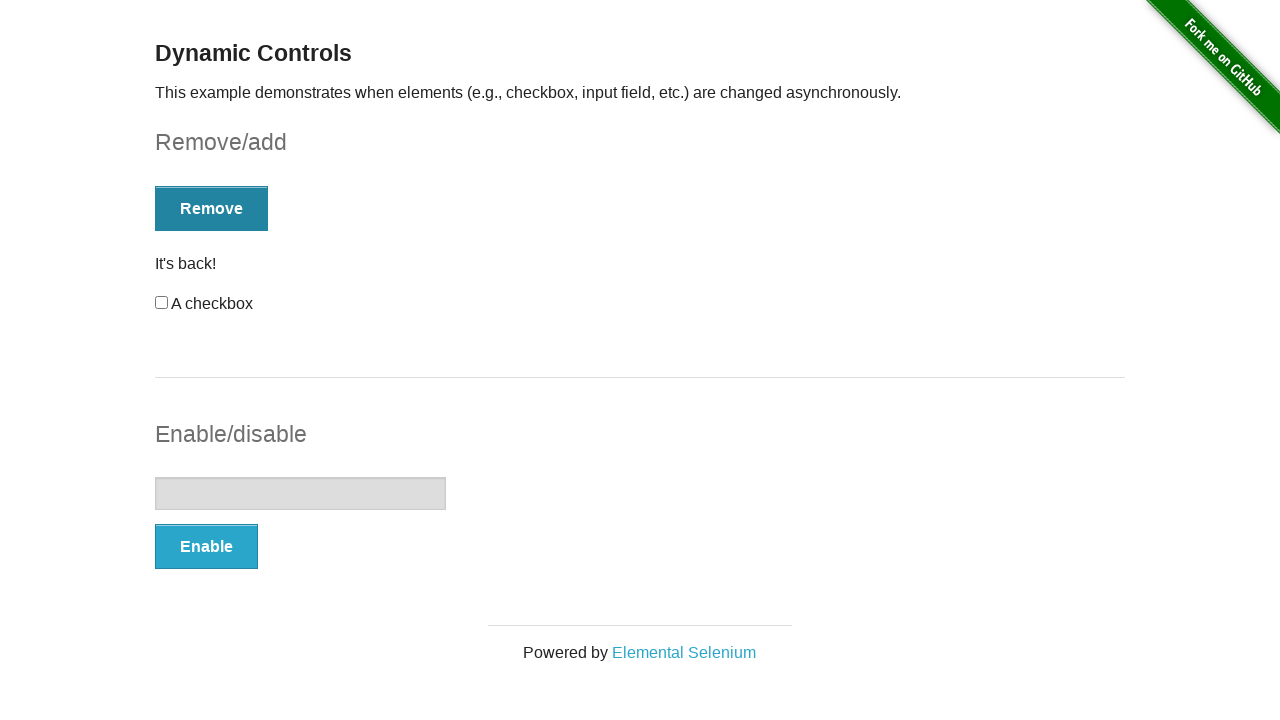

Verified success message text is 'It's back!'
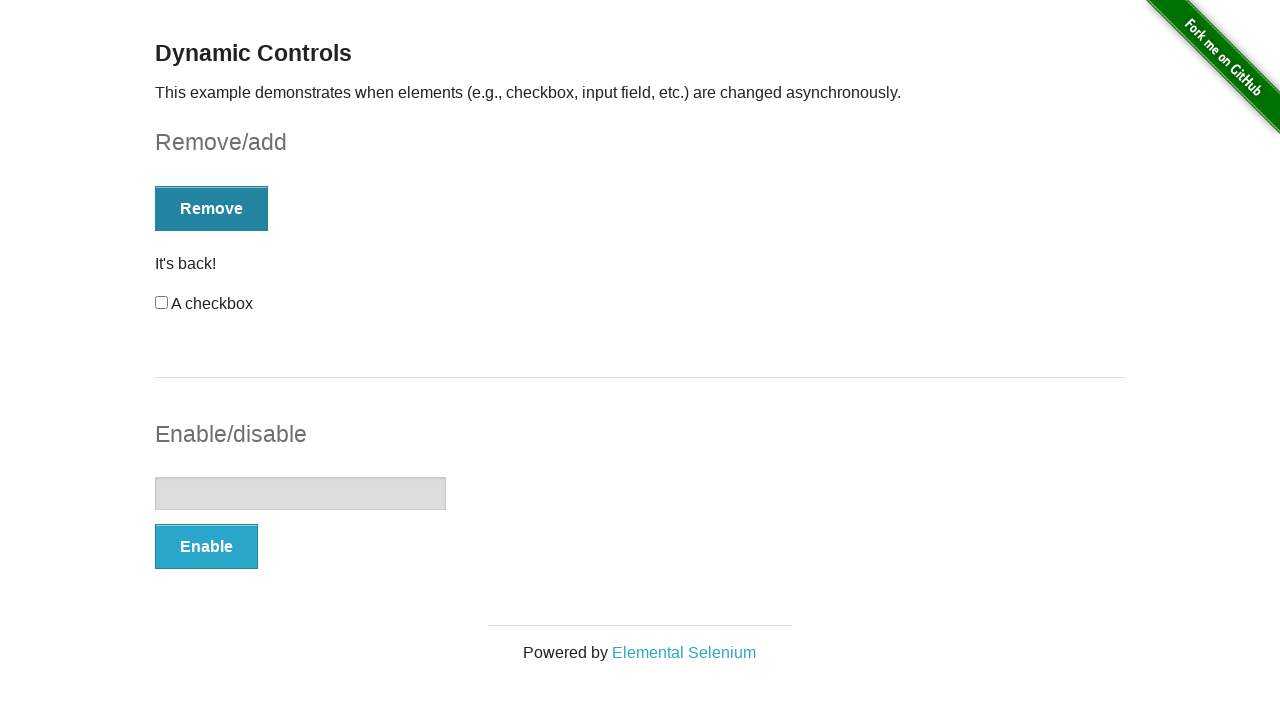

Verified checkbox is present again
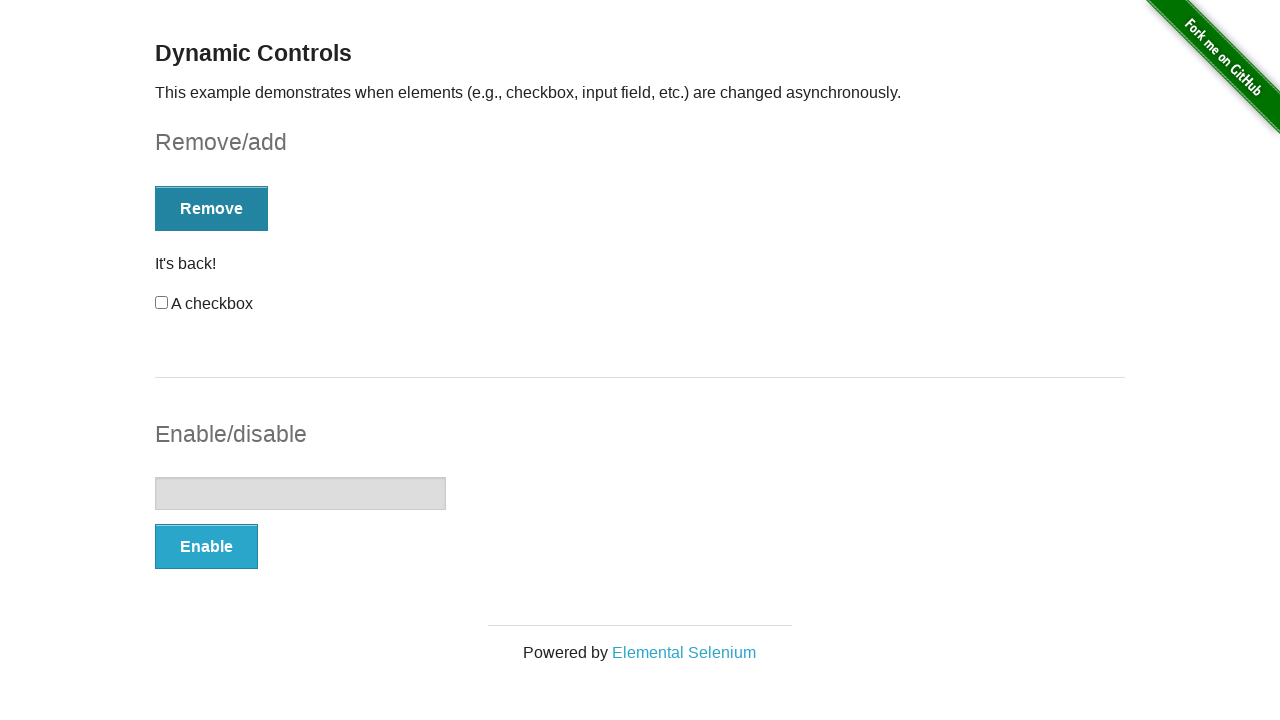

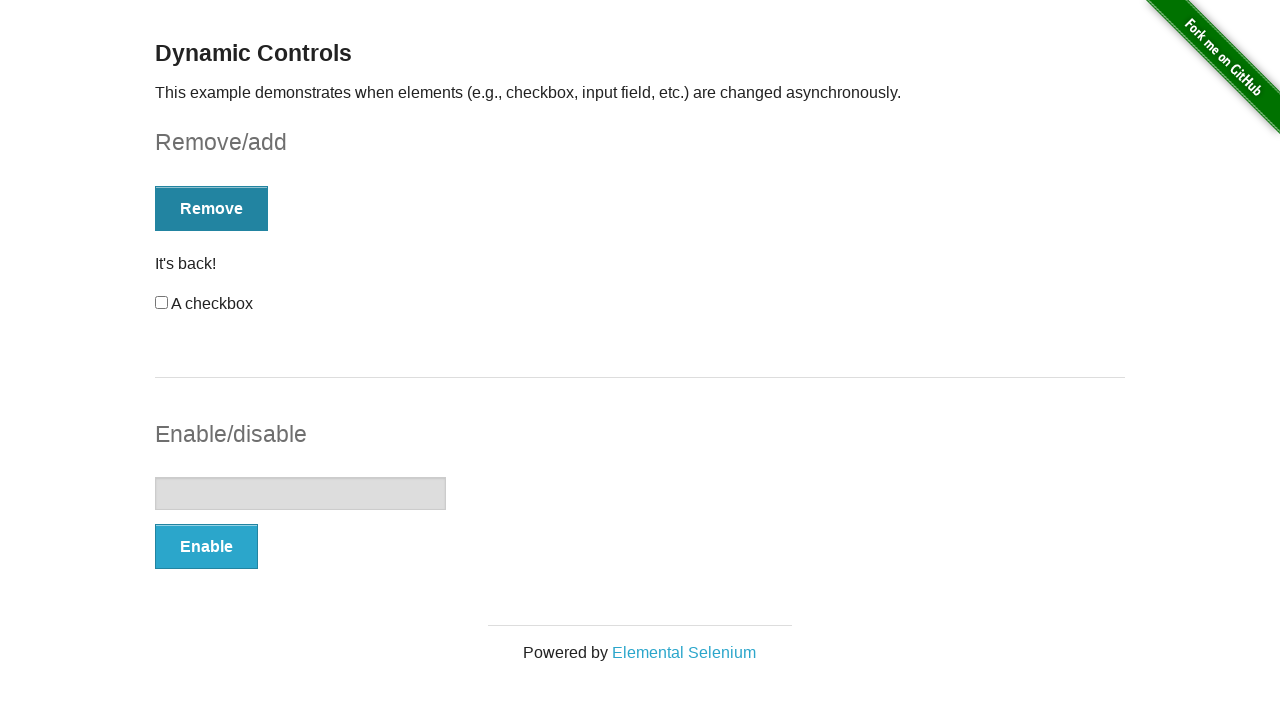